Tests drag and drop functionality by dragging element A to element B's position

Starting URL: https://the-internet.herokuapp.com/drag_and_drop

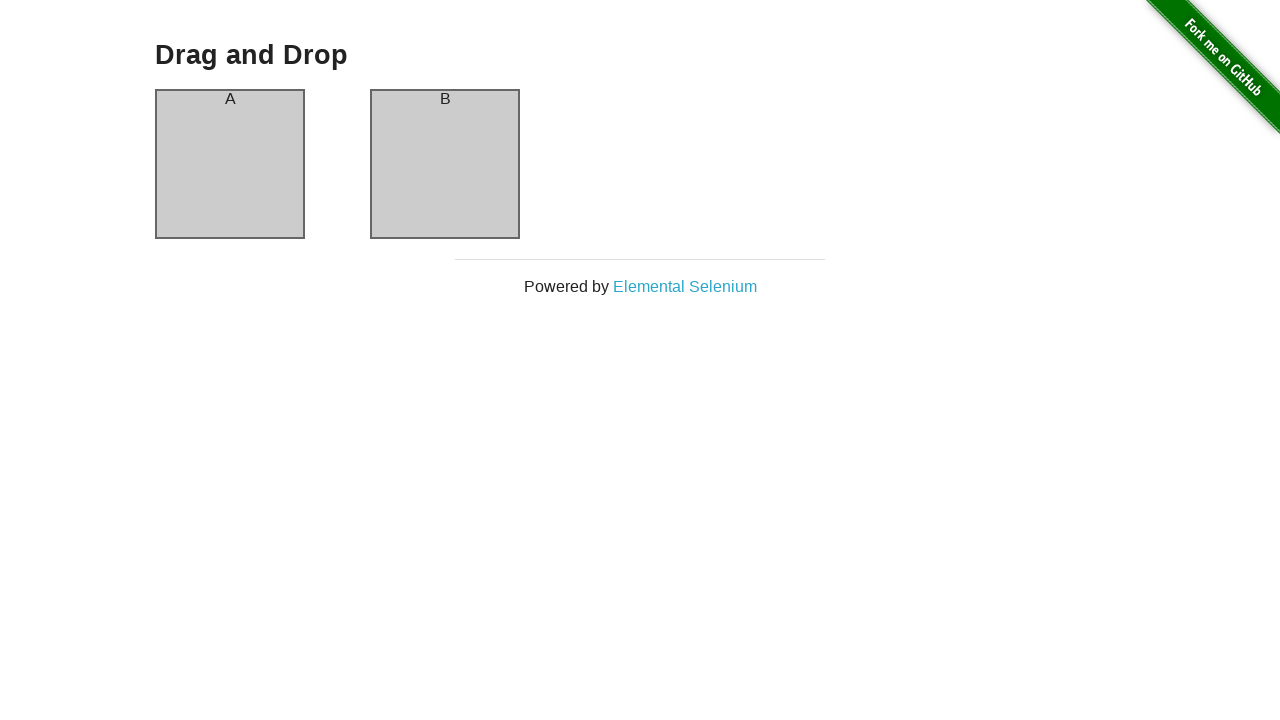

Located source element (column-a) for drag and drop
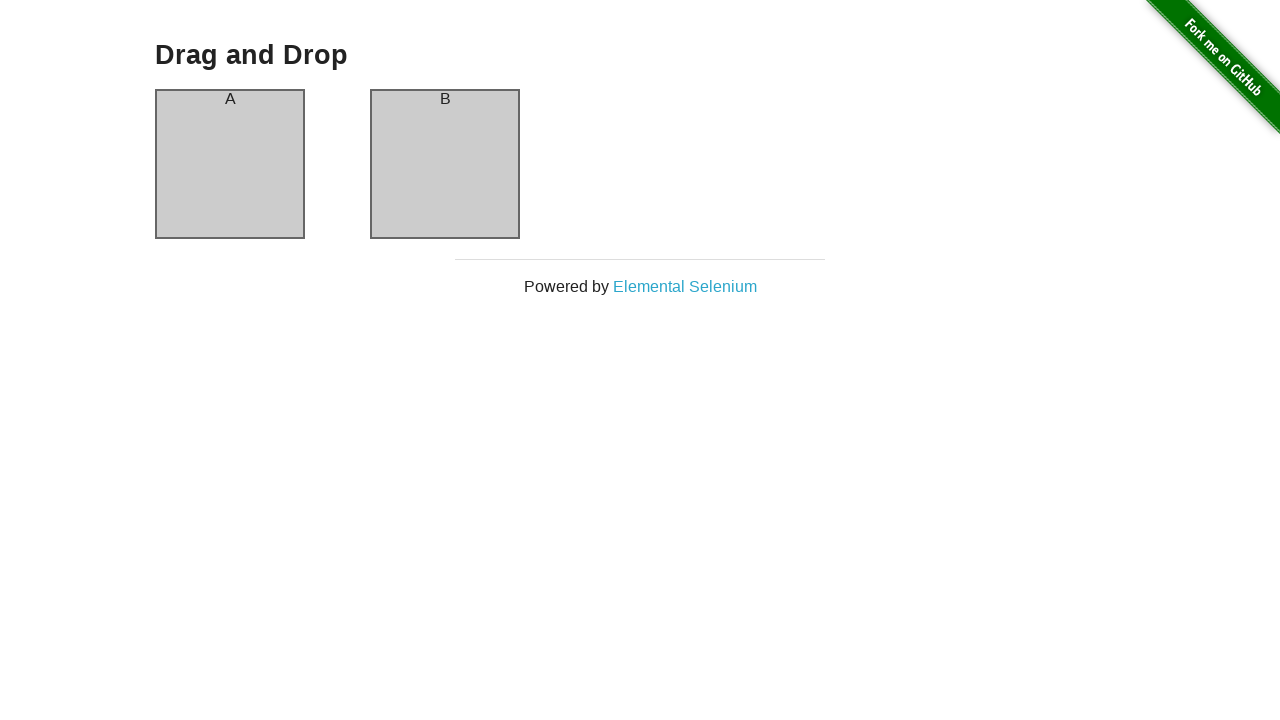

Located target element (column-b) for drag and drop
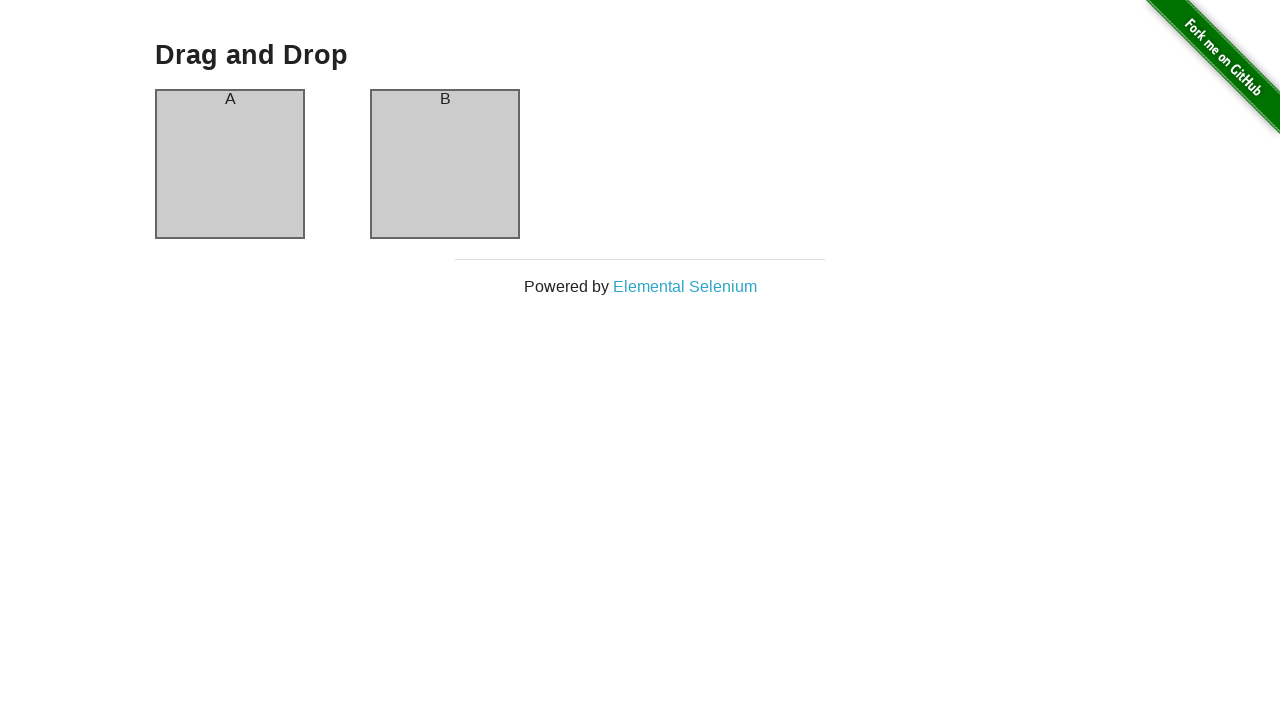

Dragged element A to element B's position at (445, 164)
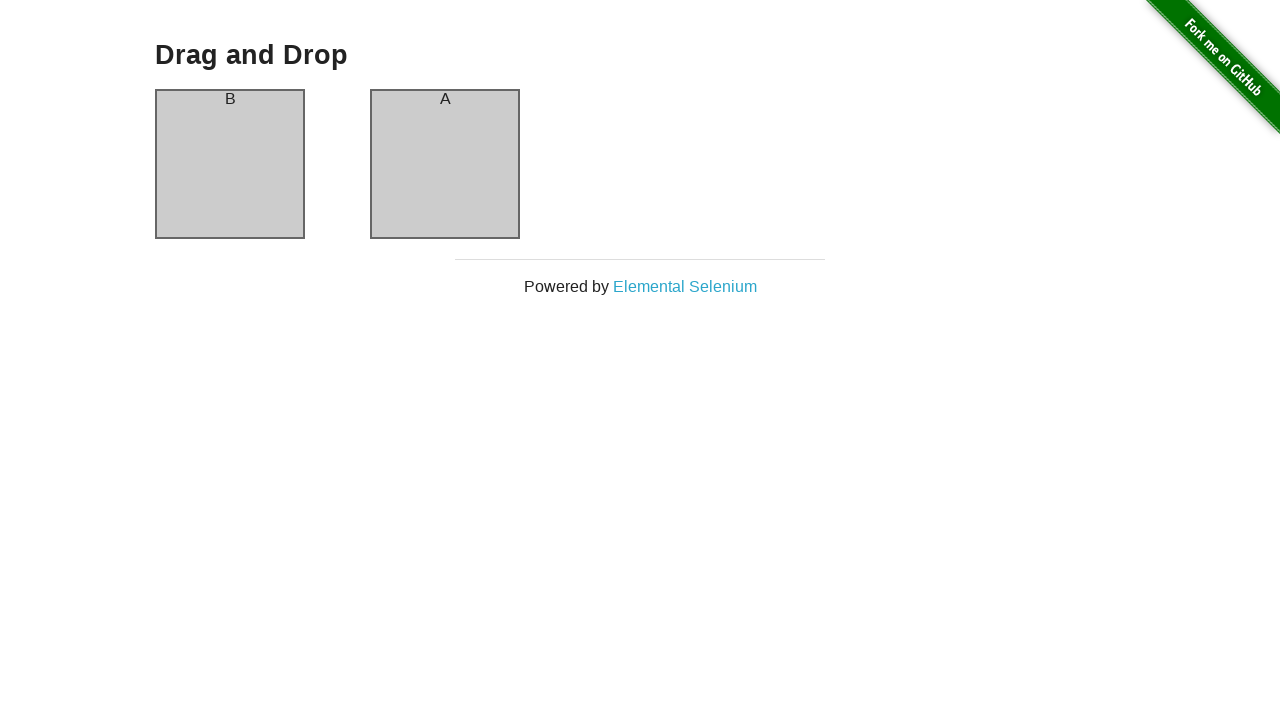

Retrieved text content from target element to verify drag and drop
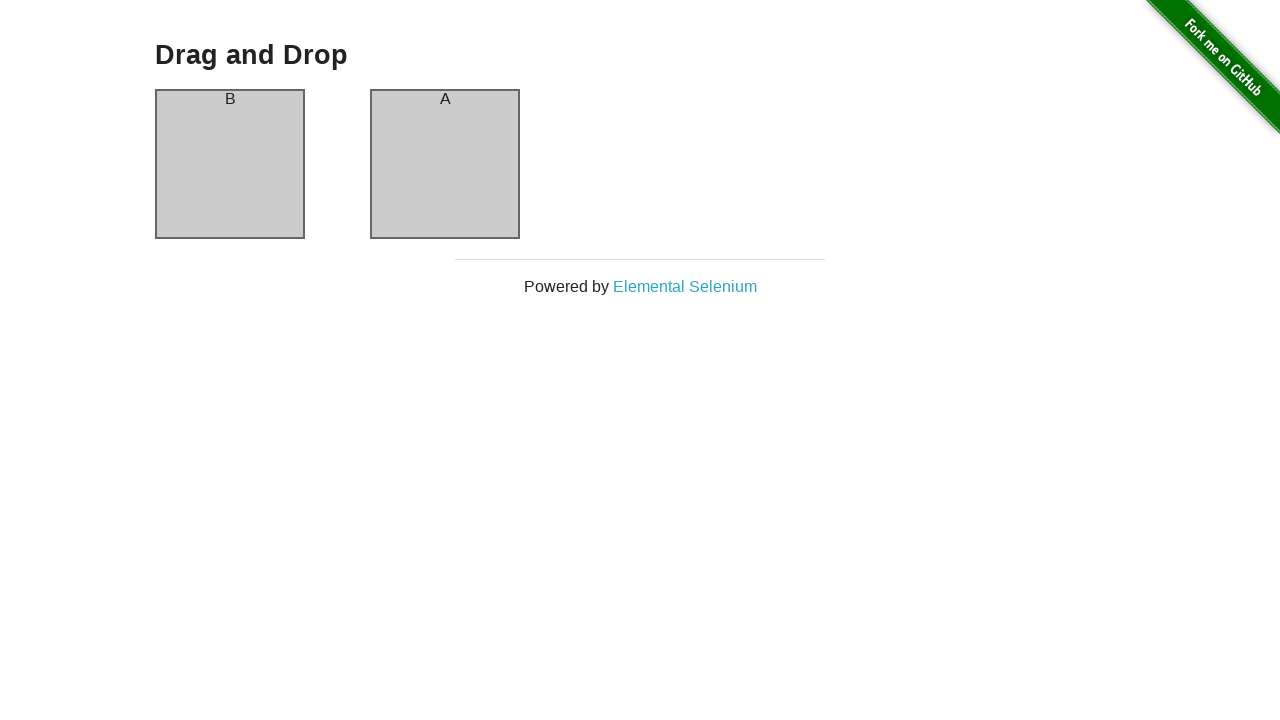

Drag and drop verification passed - element A is now in column-b
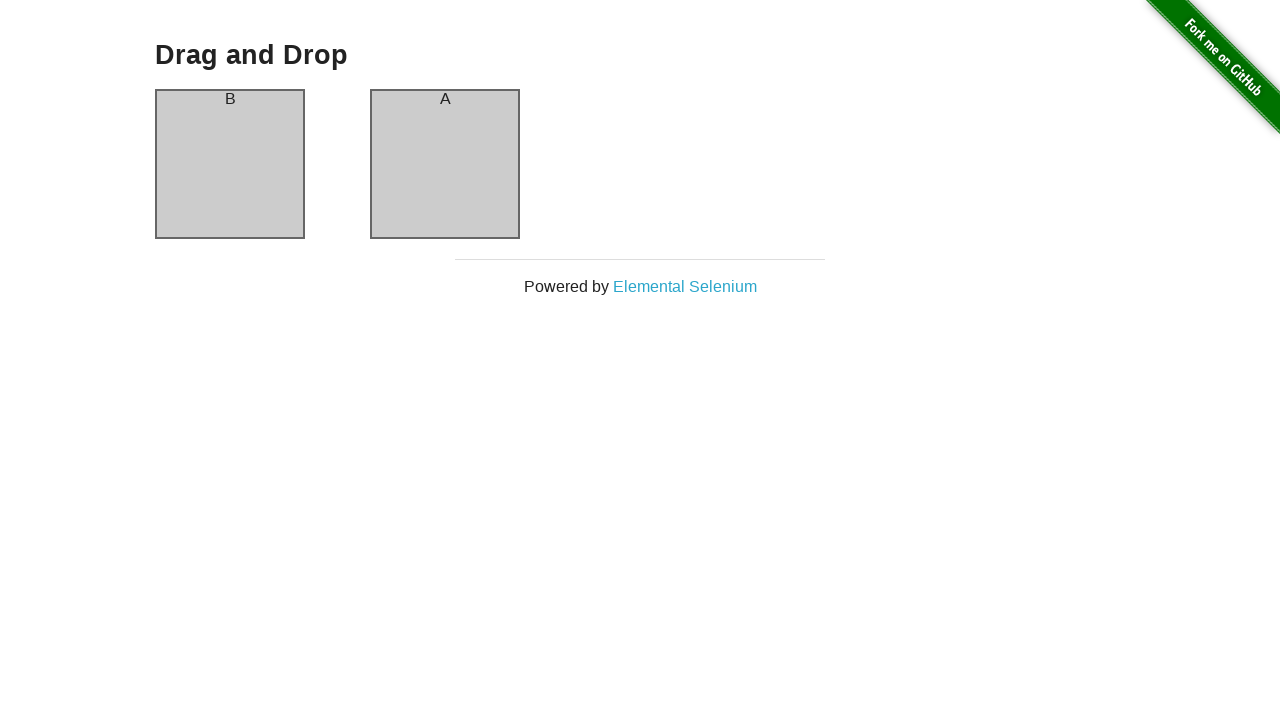

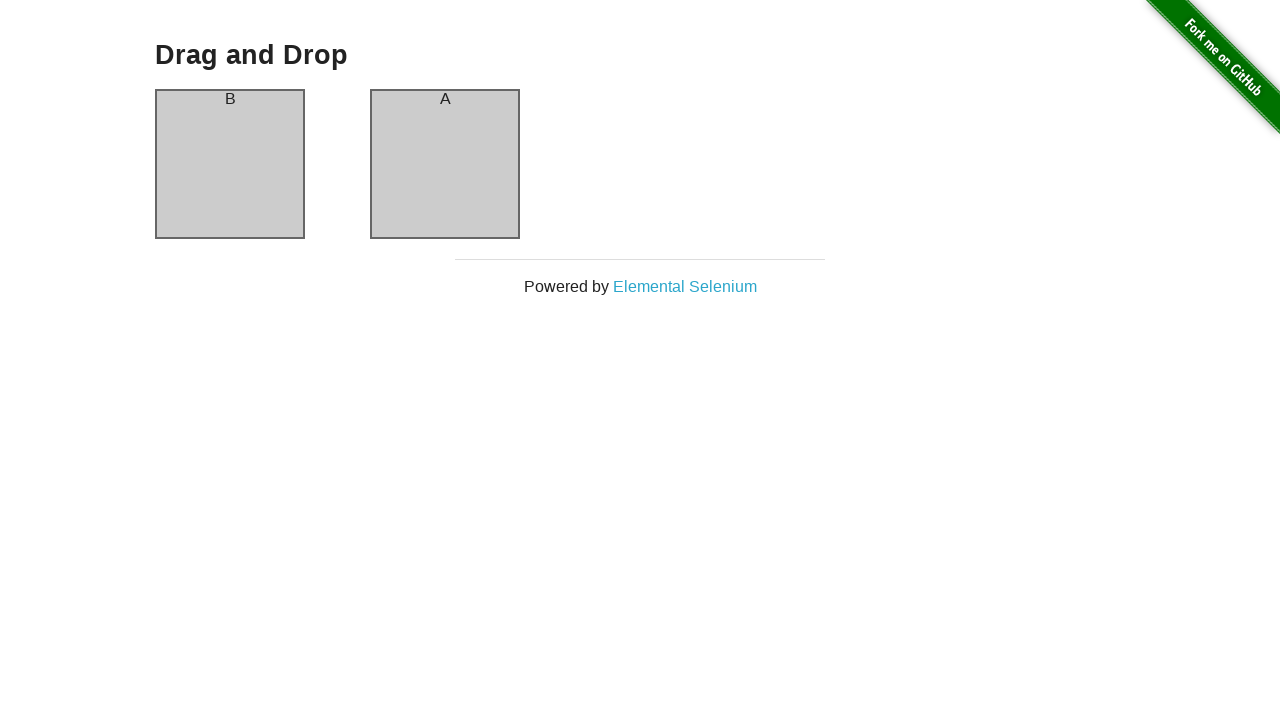